Tests dynamic loading functionality by clicking the Start button and verifying that "Hello World!" text becomes visible after loading completes

Starting URL: https://the-internet.herokuapp.com/dynamic_loading/1

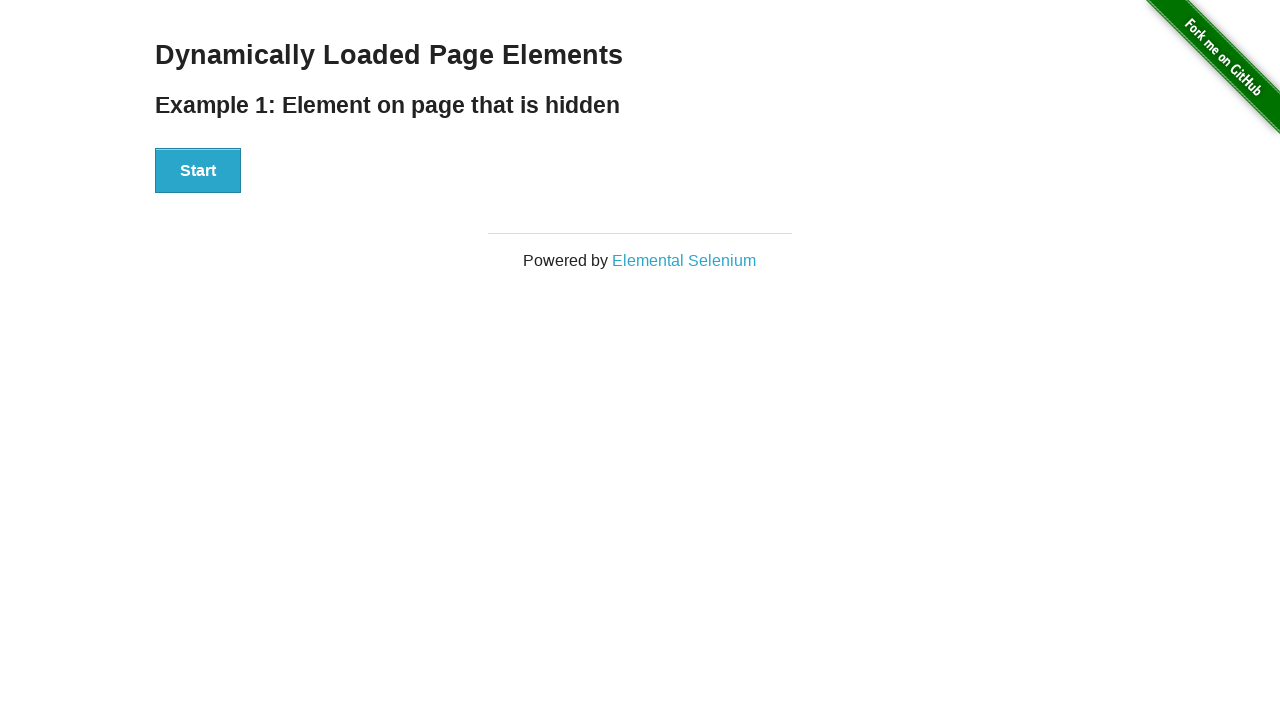

Clicked the Start button at (198, 171) on xpath=//*[text()='Start']
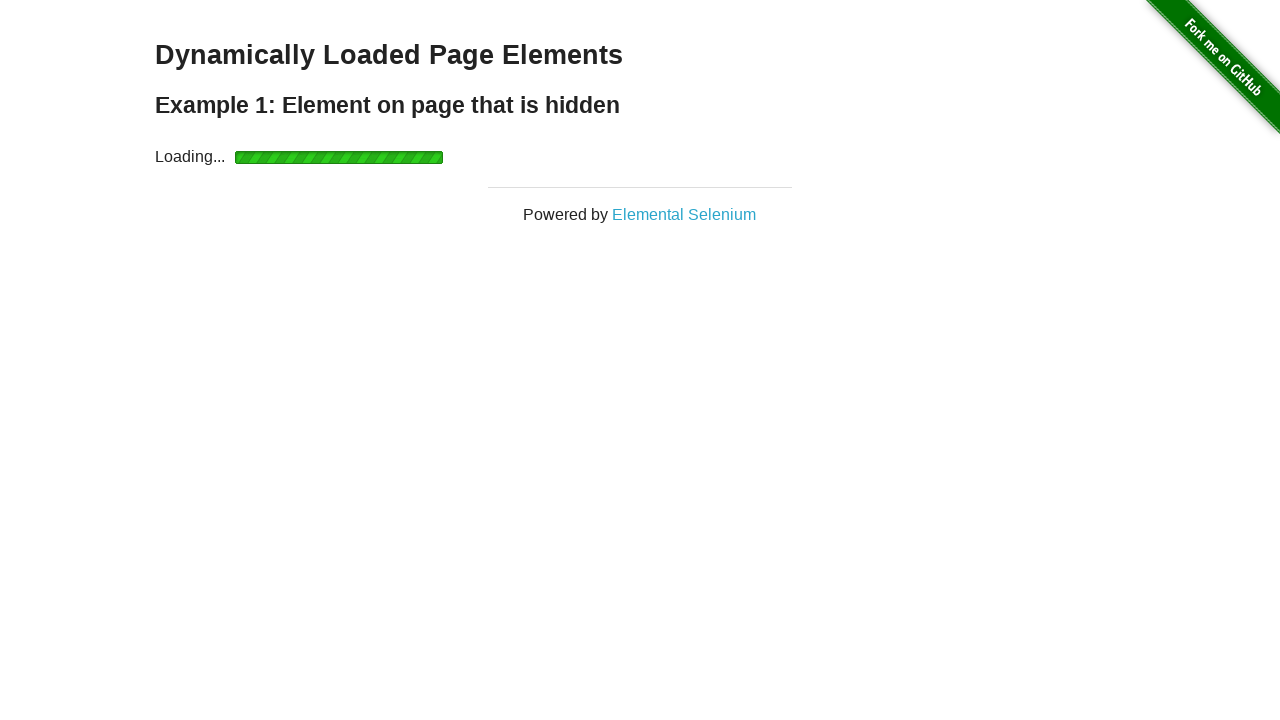

Waited for 'Hello World!' text to become visible after loading completes
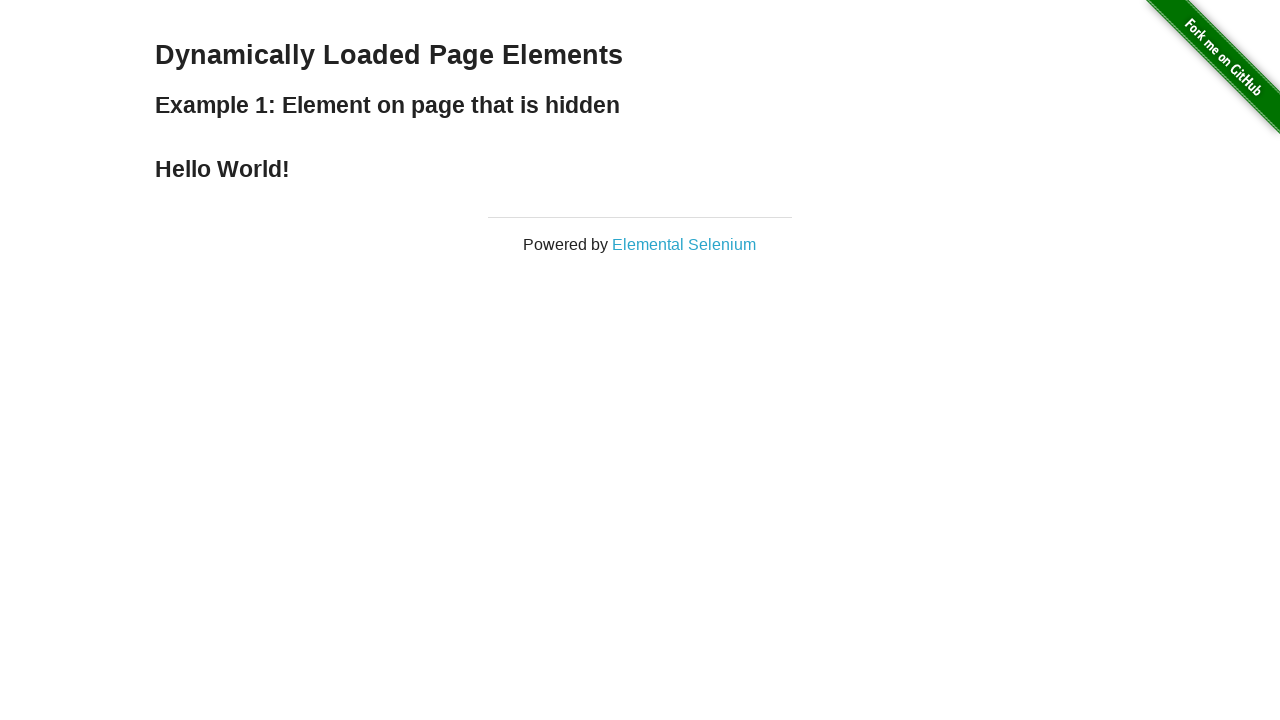

Located the 'Hello World!' element
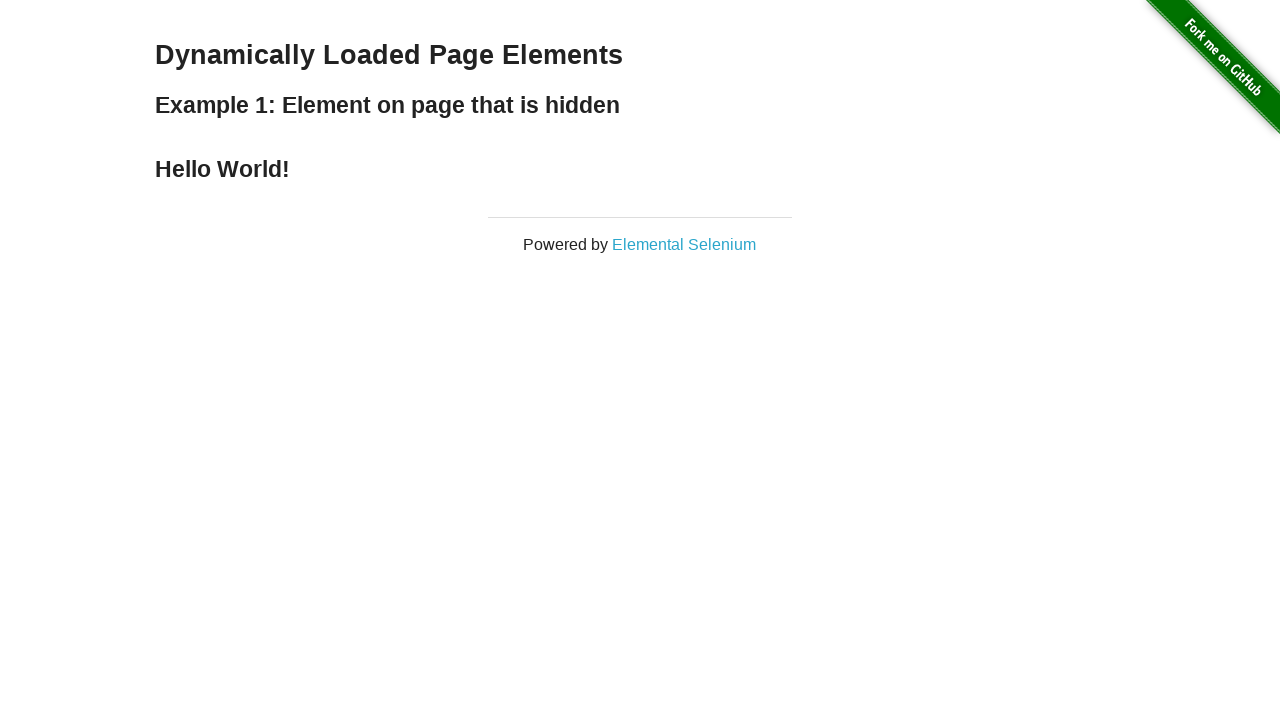

Verified that 'Hello World!' text content is correct
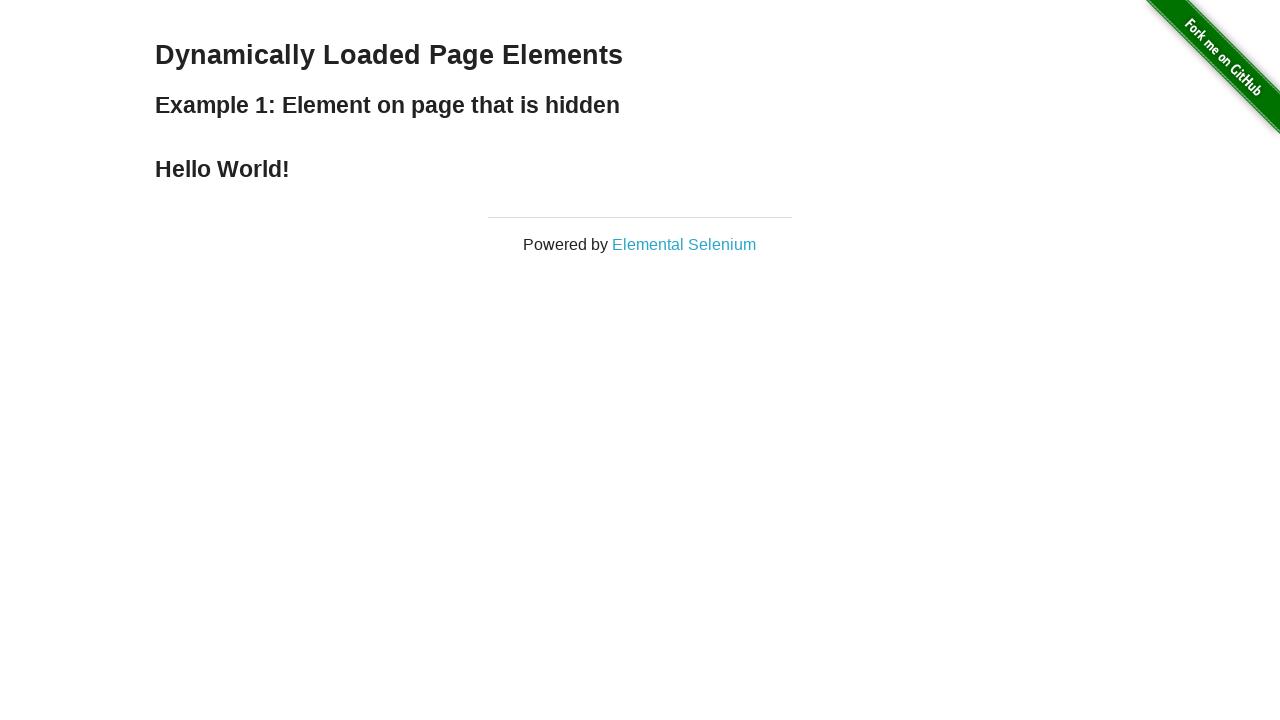

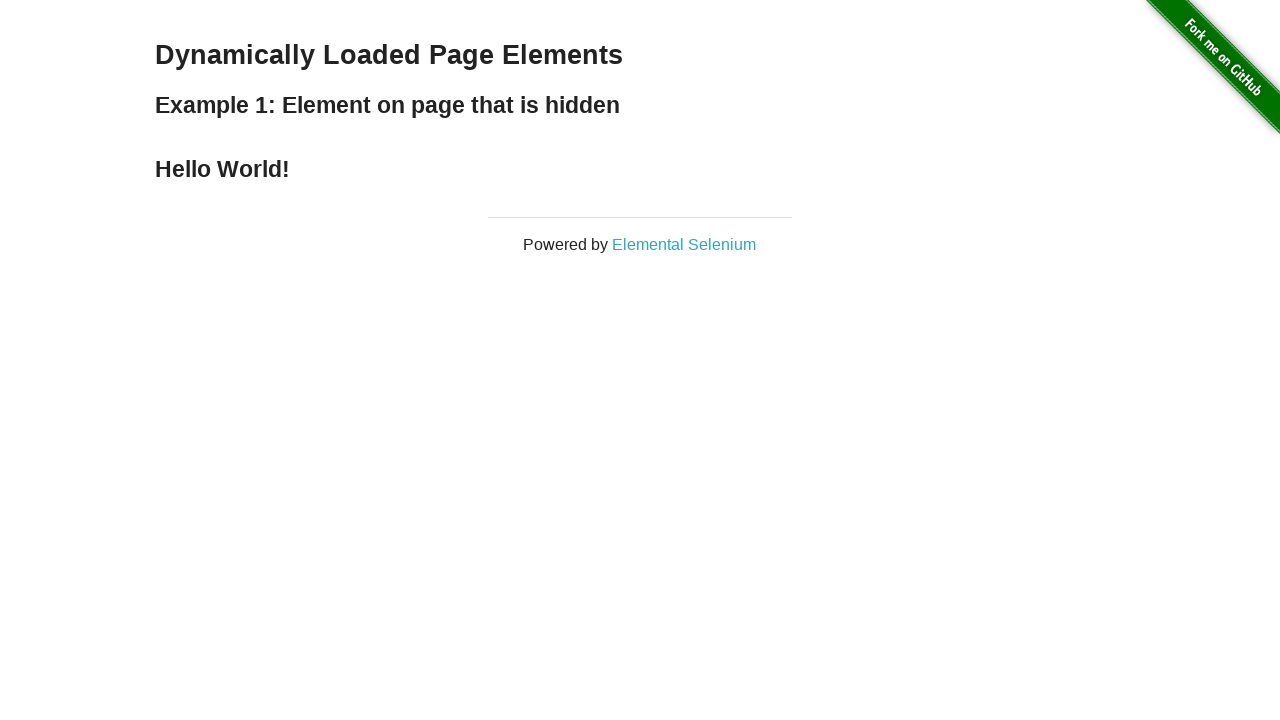